Tests JavaScript prompt dialog by entering custom text and dismissing, verifying result is null regardless of input

Starting URL: https://testpages.eviltester.com/styled/alerts/alert-test.html

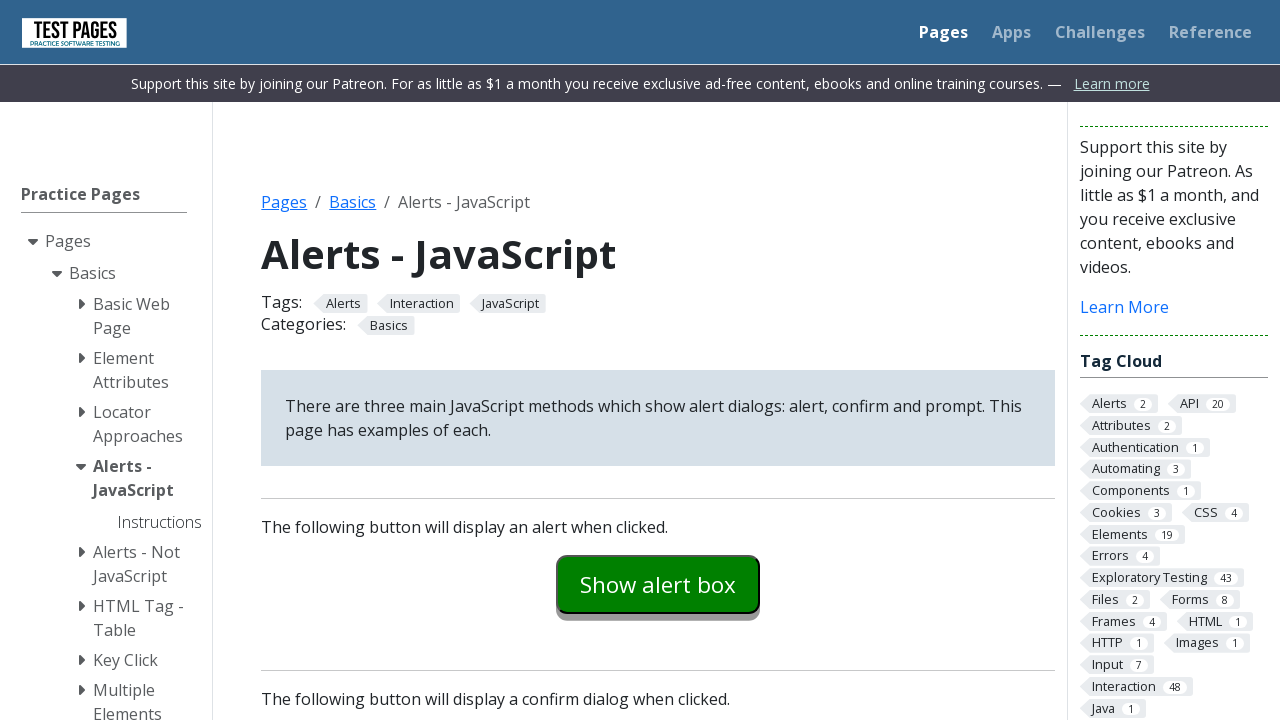

Set up dialog handler to dismiss prompt without entering text
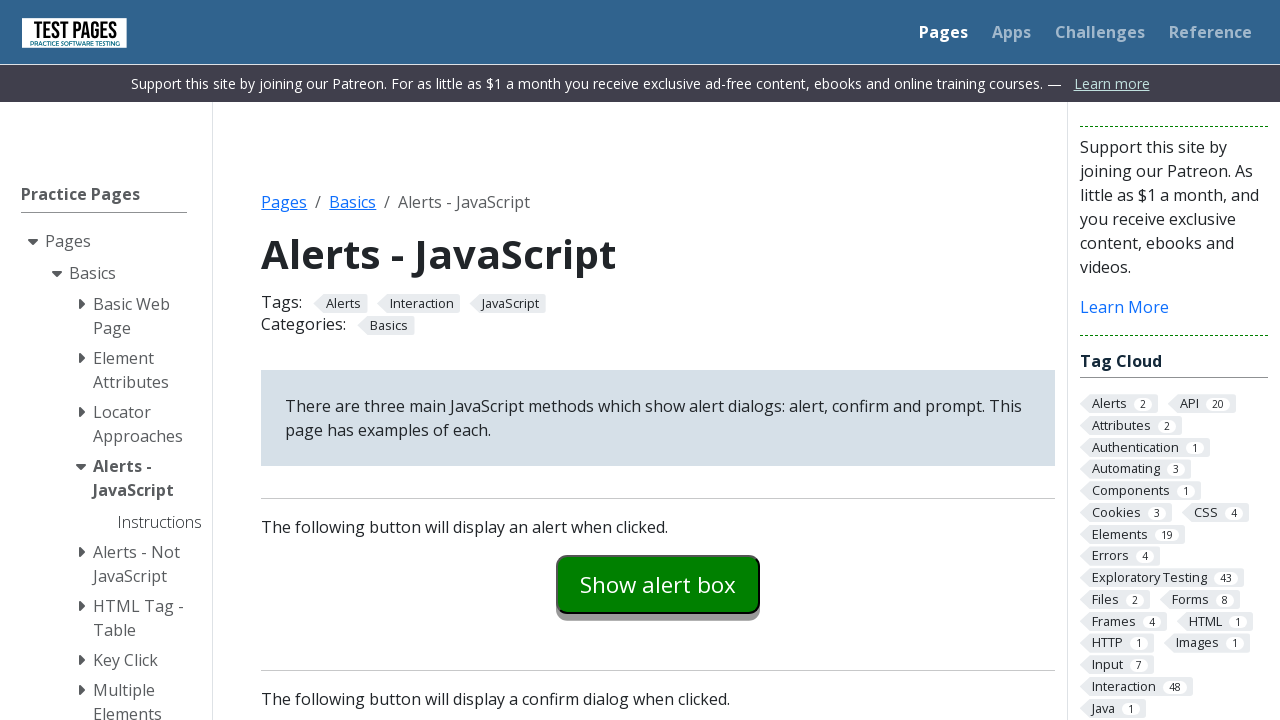

Clicked prompt button to trigger JavaScript prompt dialog at (658, 360) on #promptexample
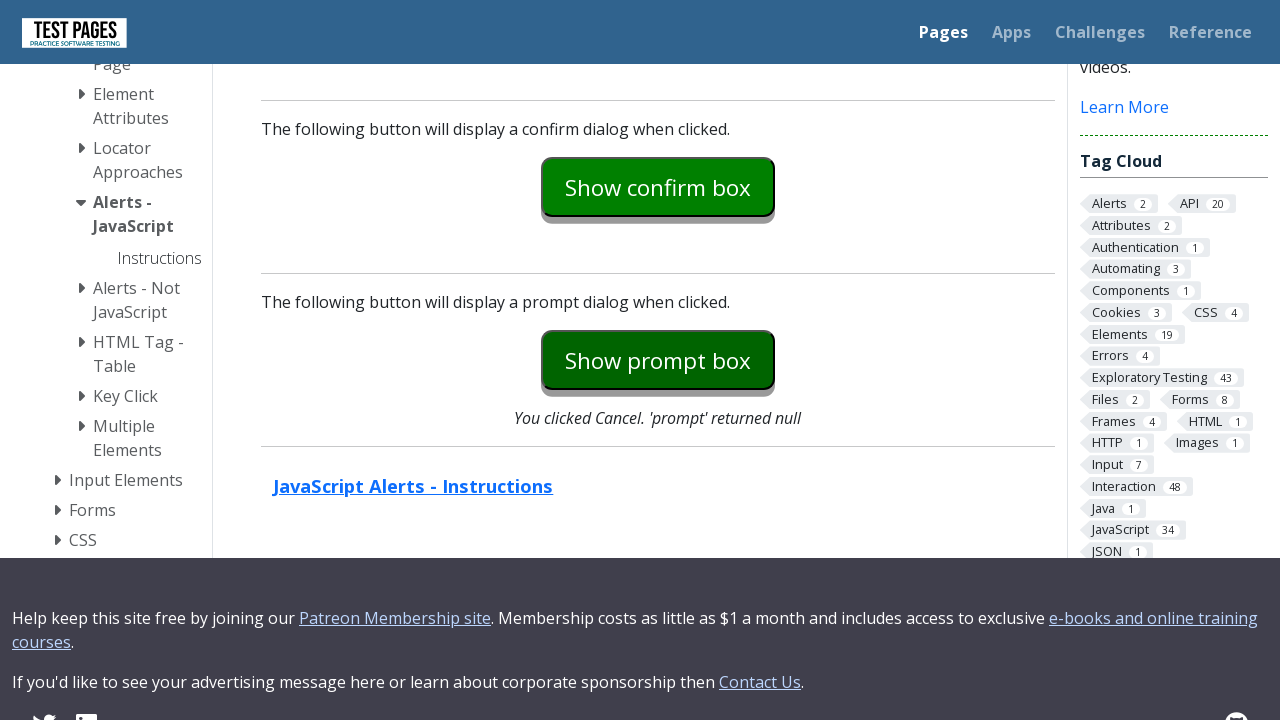

Waited for prompt result element to appear
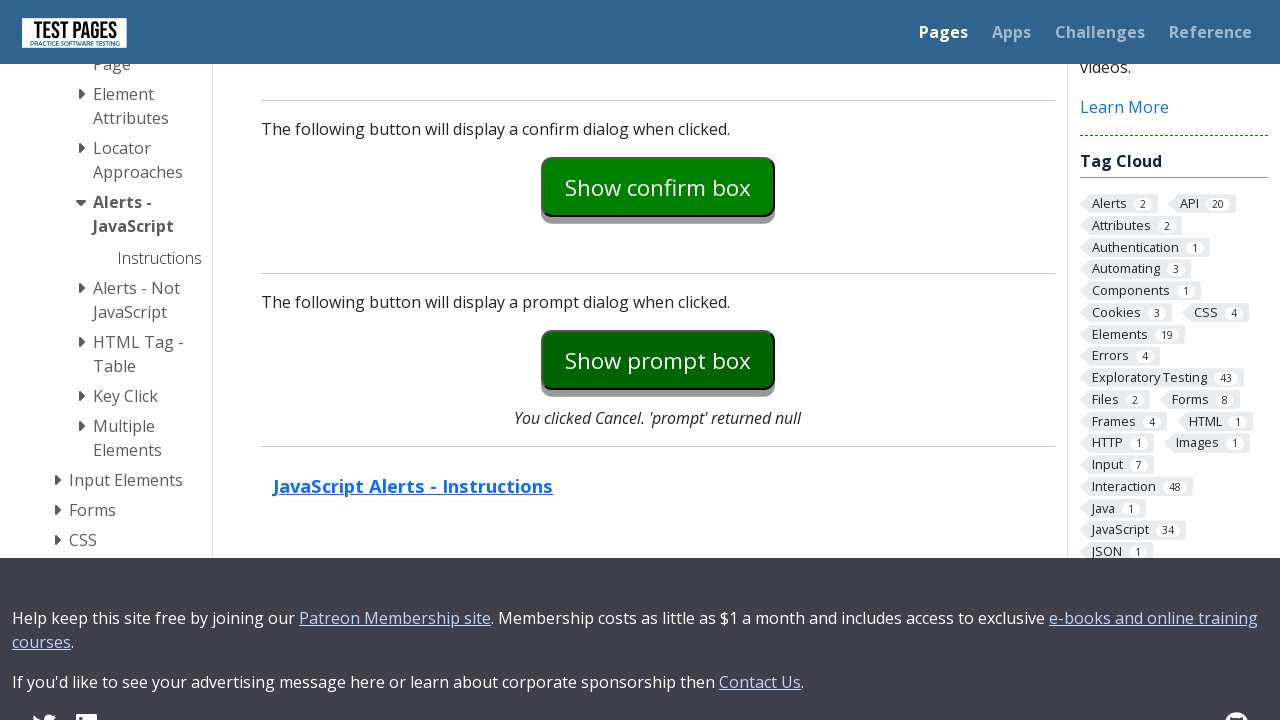

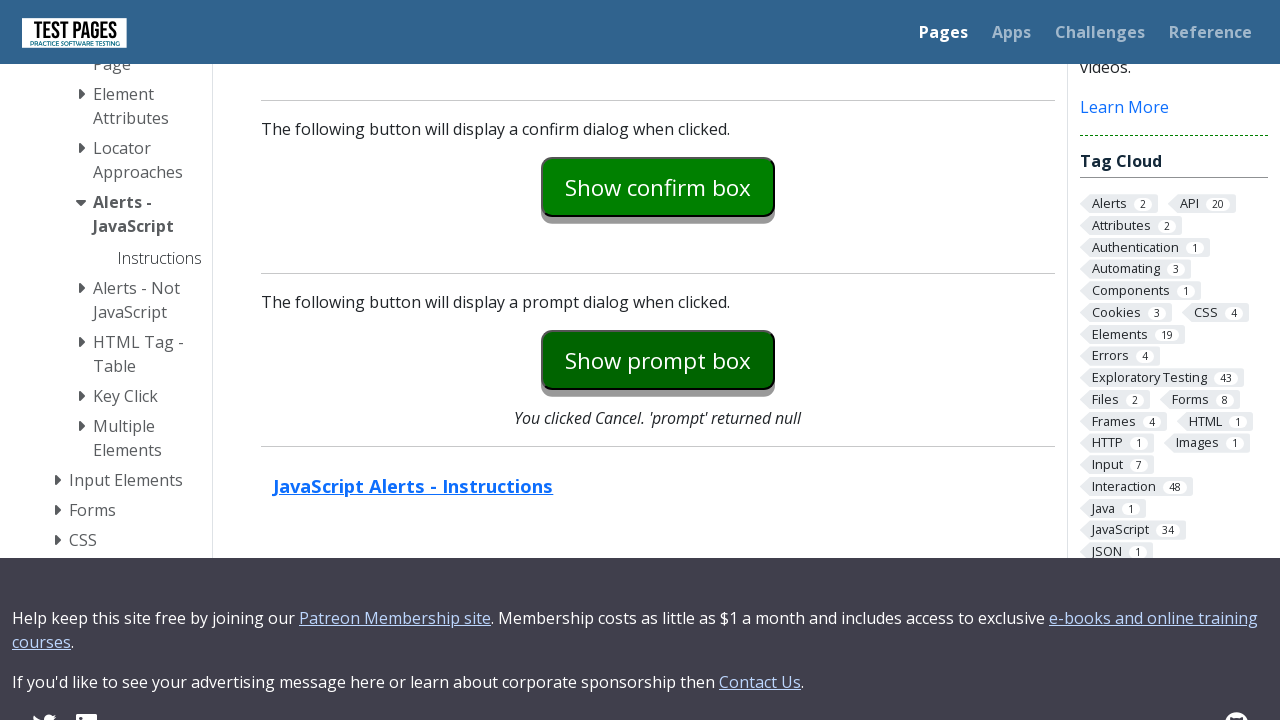